Navigates to MoneyControl stock market statistics page and verifies that the data tables are loaded and visible.

Starting URL: https://www.moneycontrol.com/stocks/marketstats/indcontrib.php?optex=BSE&opttopic=indcontrib&index=4

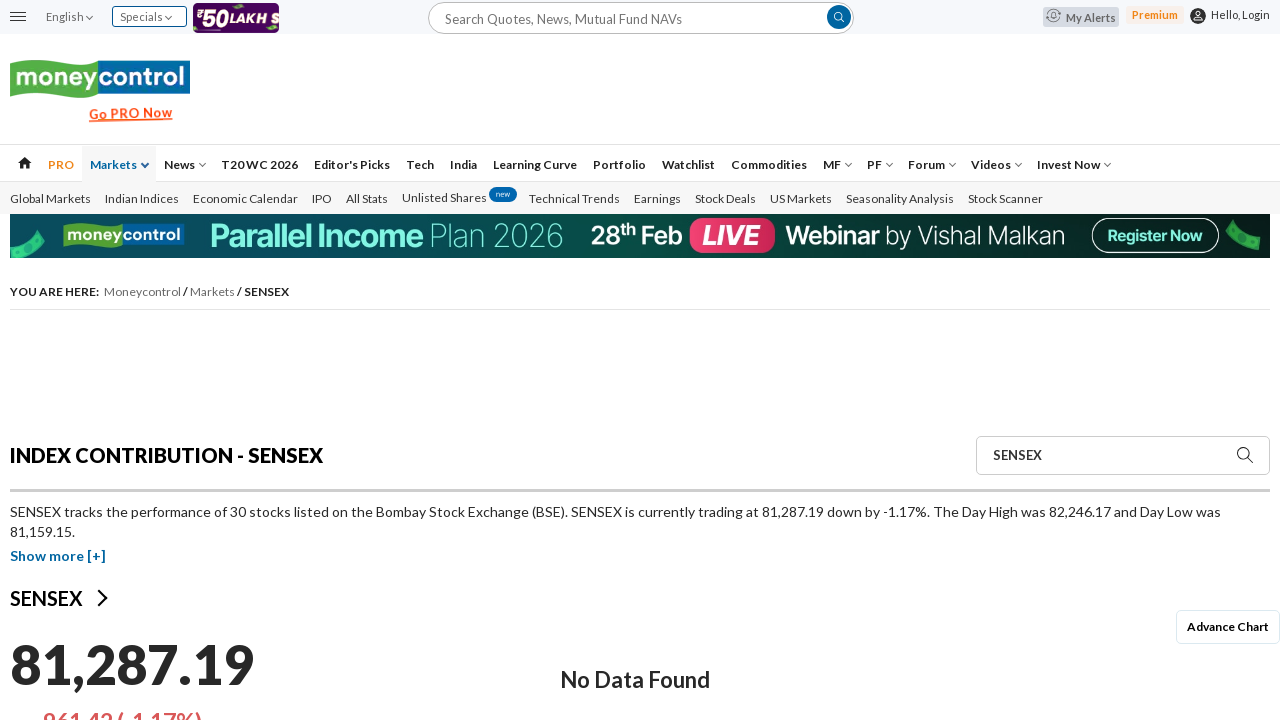

Waited for data tables to load on MoneyControl page
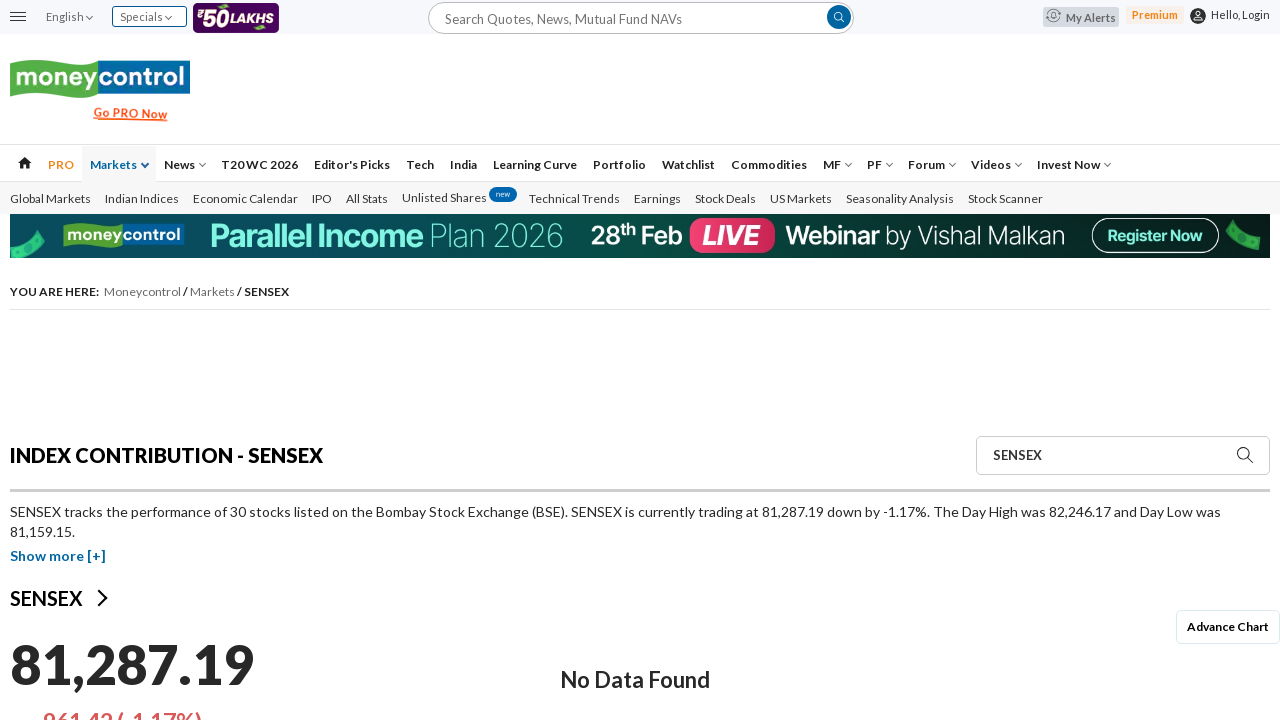

Located all tables with width='100%' attribute
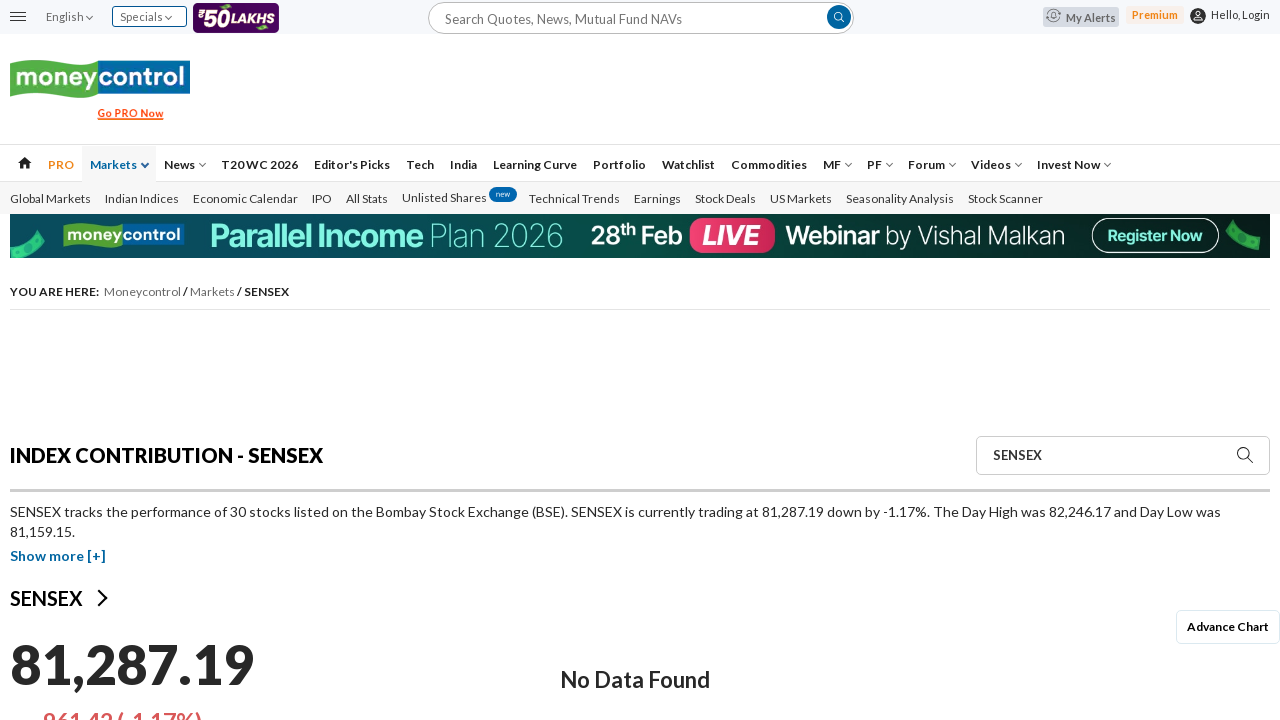

Verified that data tables are present on the page (count > 0)
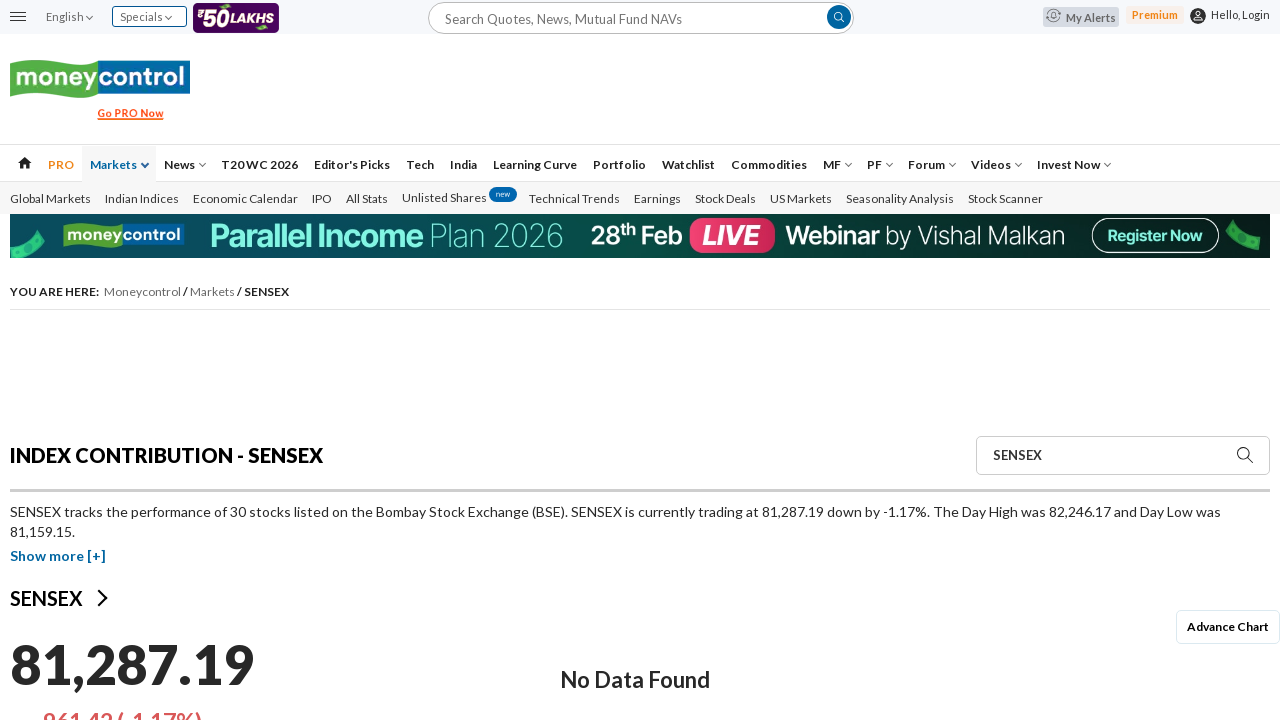

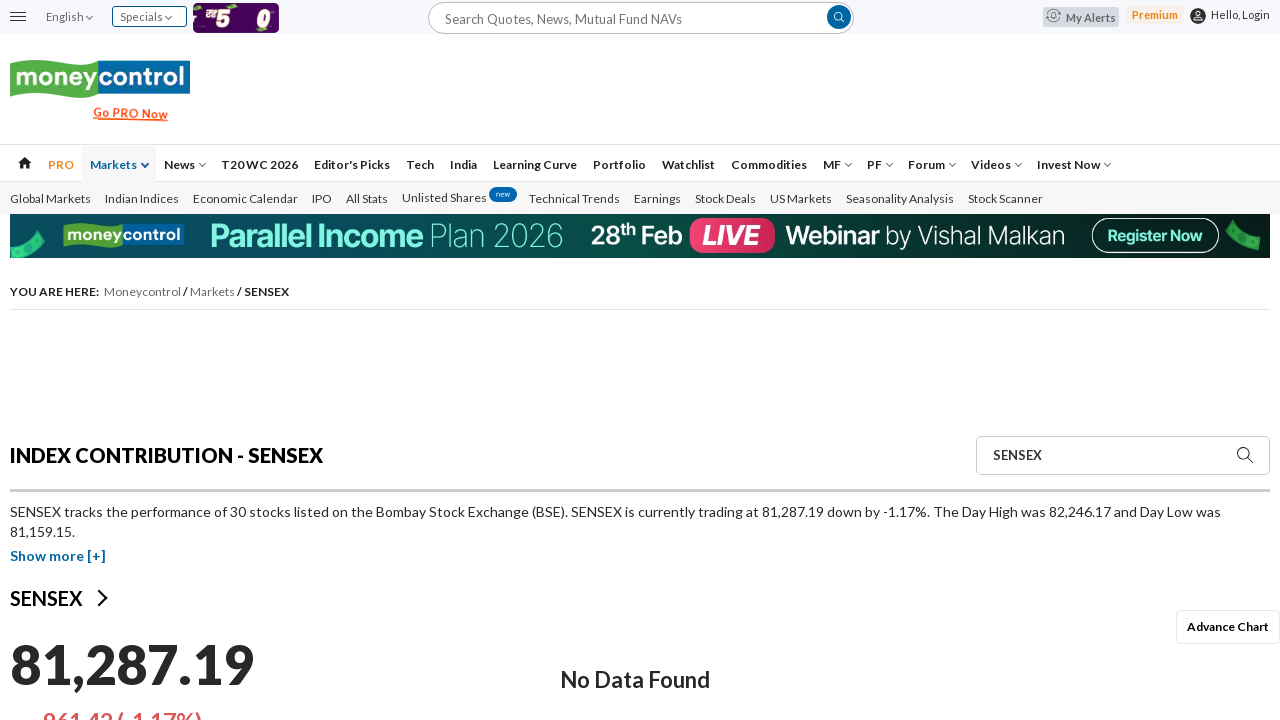